Tests clearing an input field by filling it with an empty string

Starting URL: https://letcode.in/edit

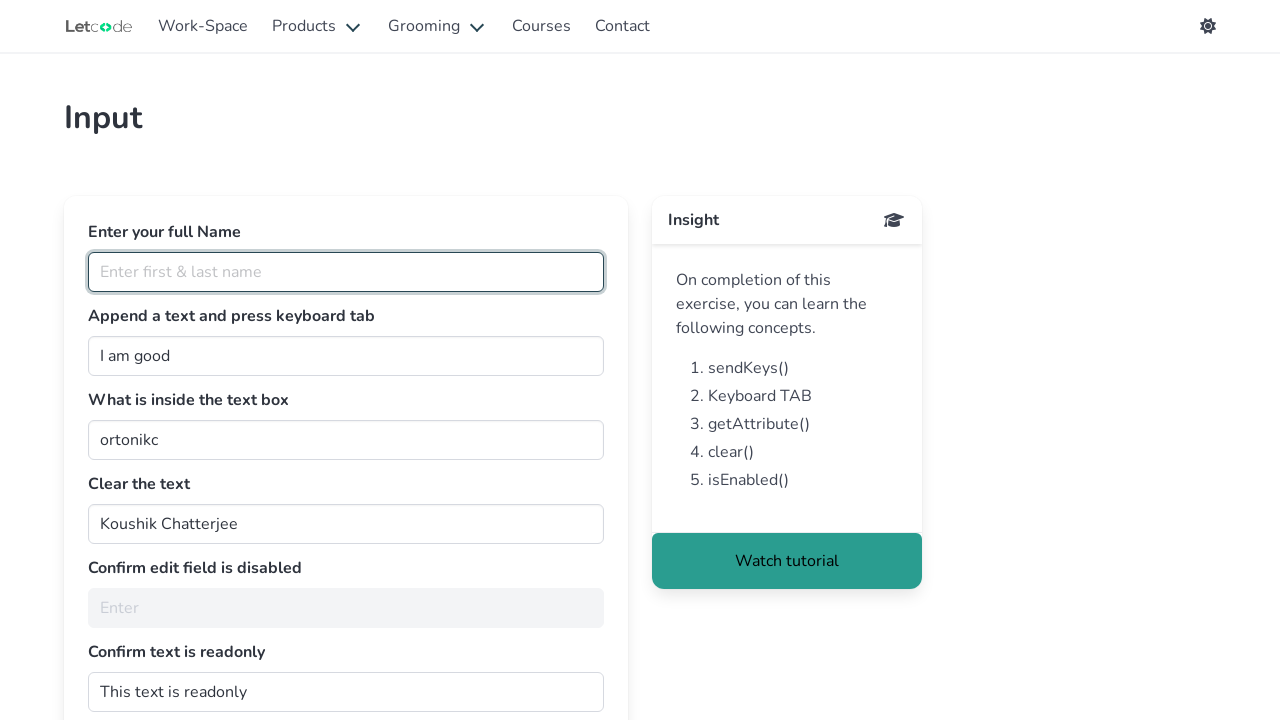

Navigated to https://letcode.in/edit
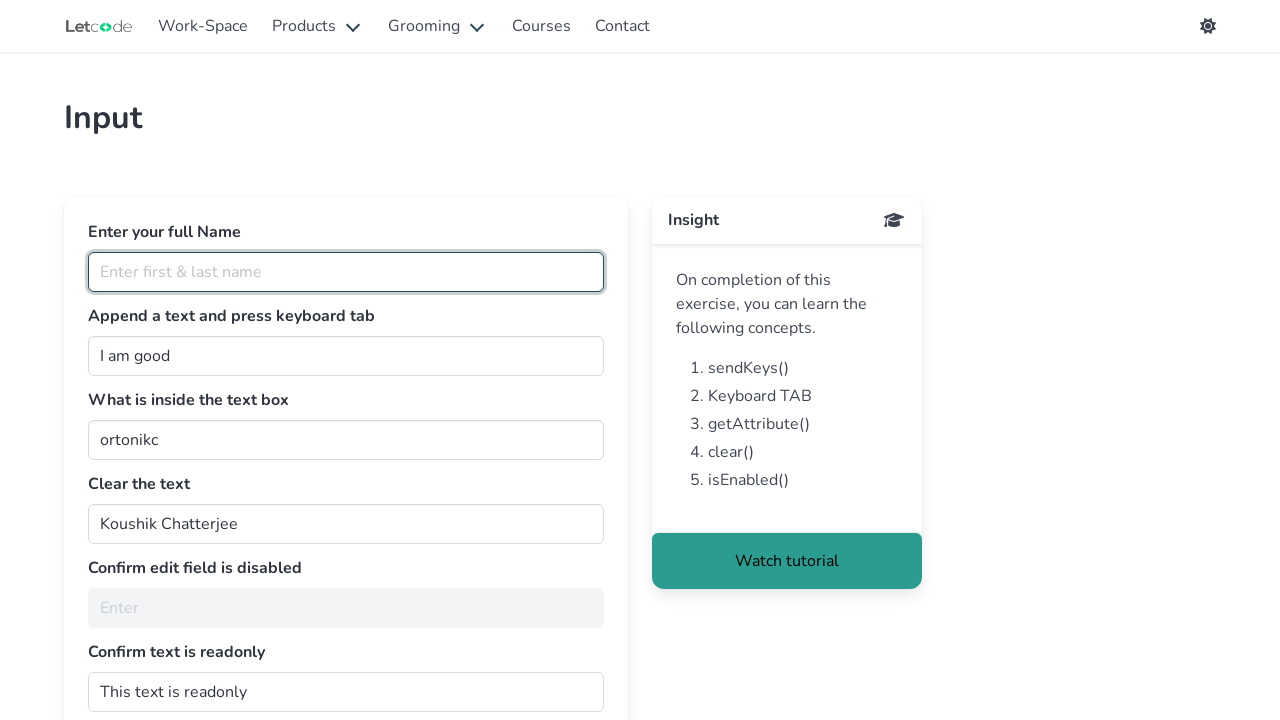

Cleared the input box by filling with empty string on xpath=//input[@id='clearMe']
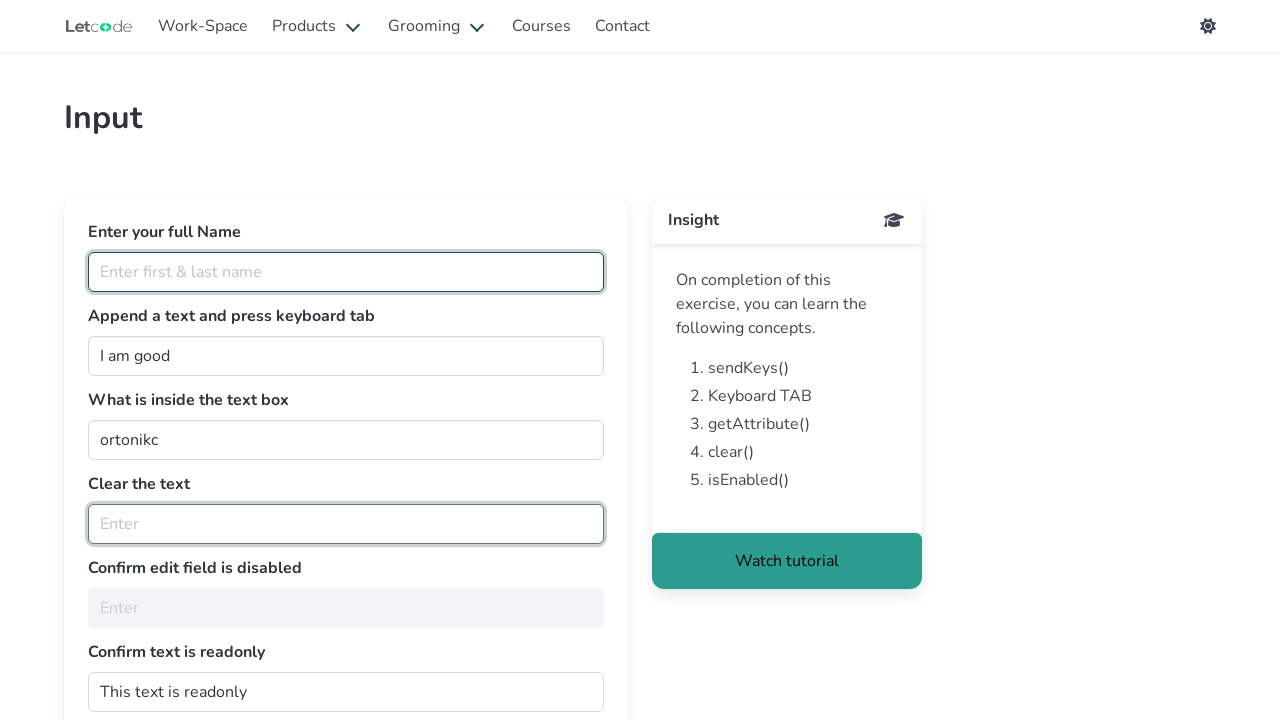

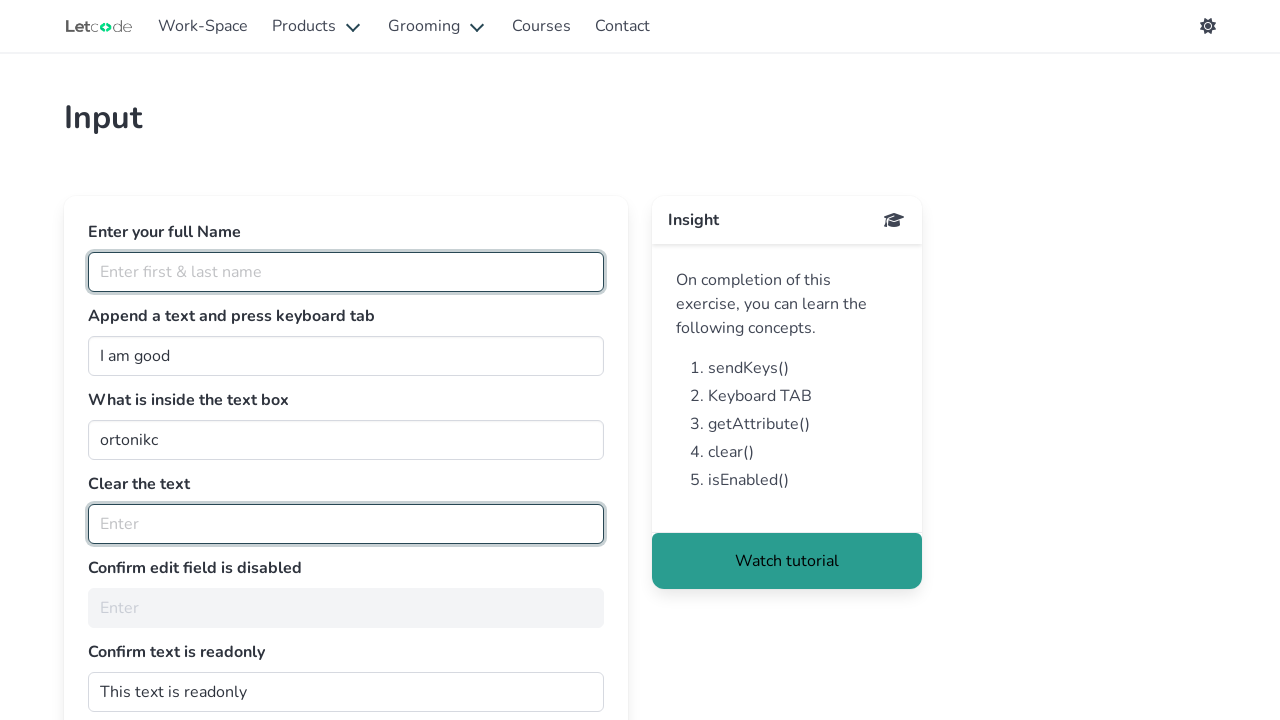